Tests various alert handling scenarios including accepting alerts, dismissing confirmation dialogs, and entering text in prompt boxes

Starting URL: https://www.tutorialspoint.com/selenium/practice/alerts.php

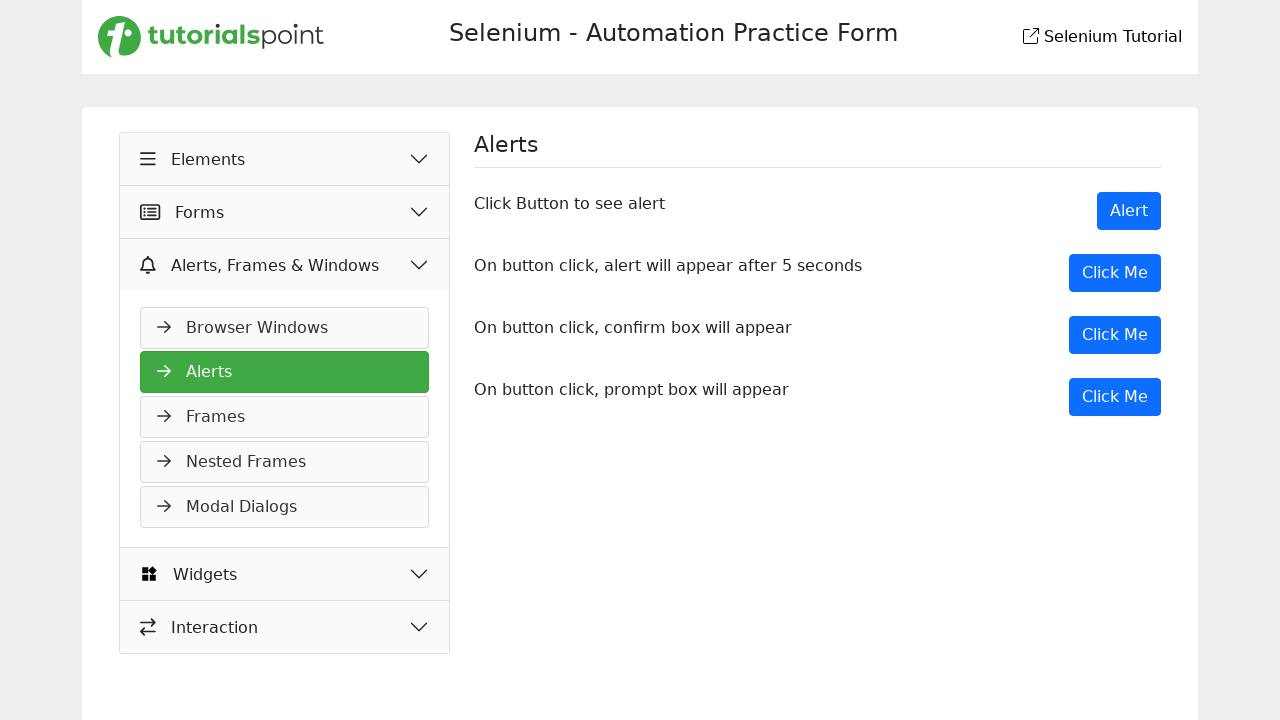

Clicked button to trigger first alert at (1129, 211) on xpath=/html/body/main/div/div/div[2]/div[1]/button
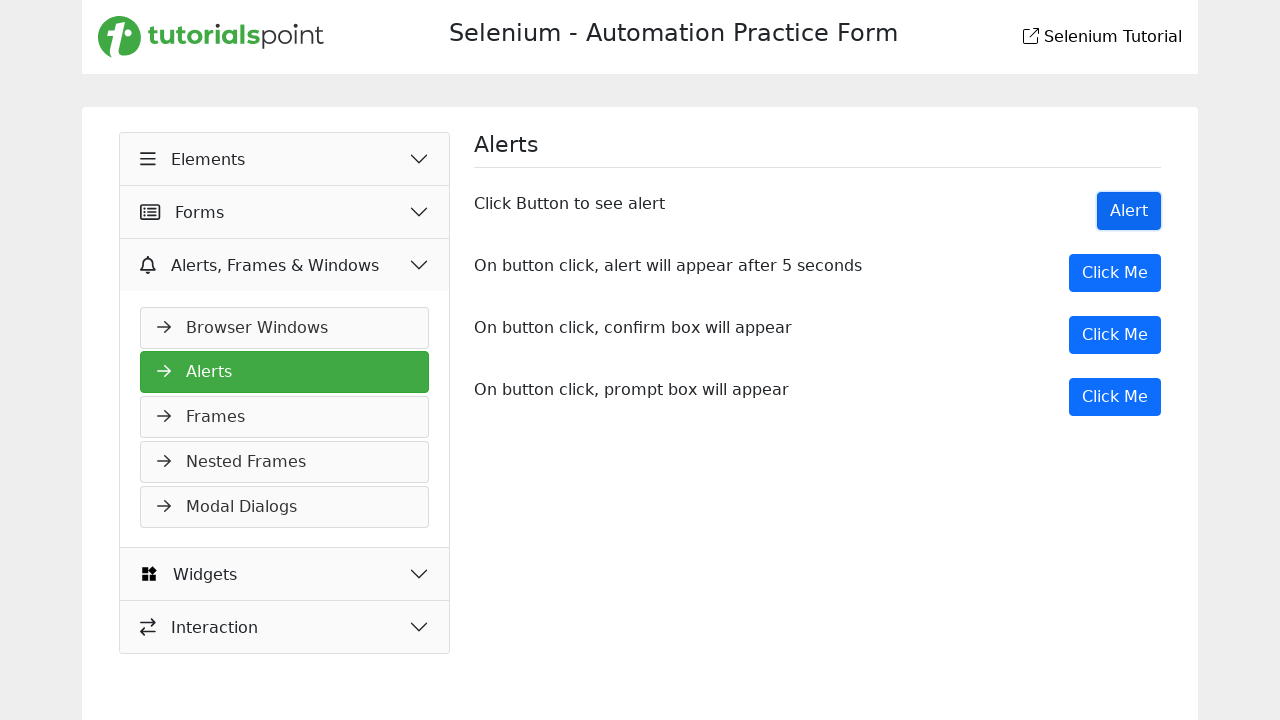

Set up dialog handler to accept alert
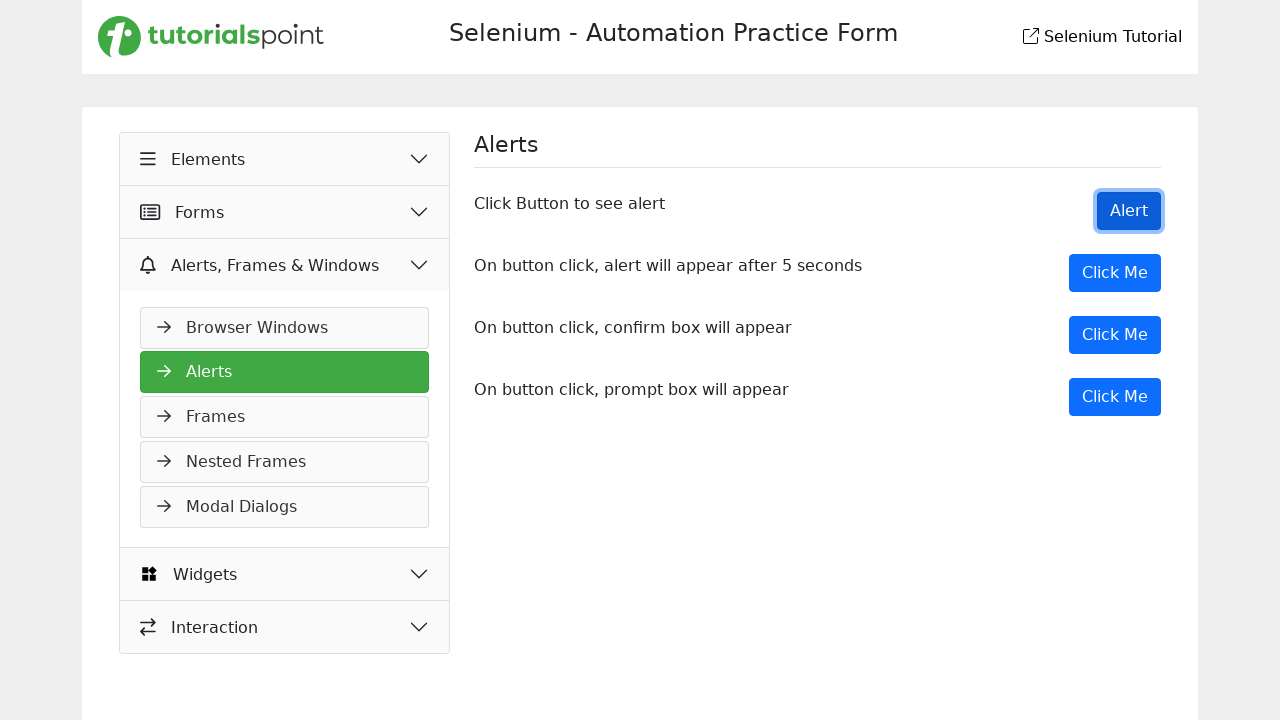

Clicked button to trigger confirmation dialog at (1115, 335) on xpath=/html/body/main/div/div/div[2]/div[3]/button
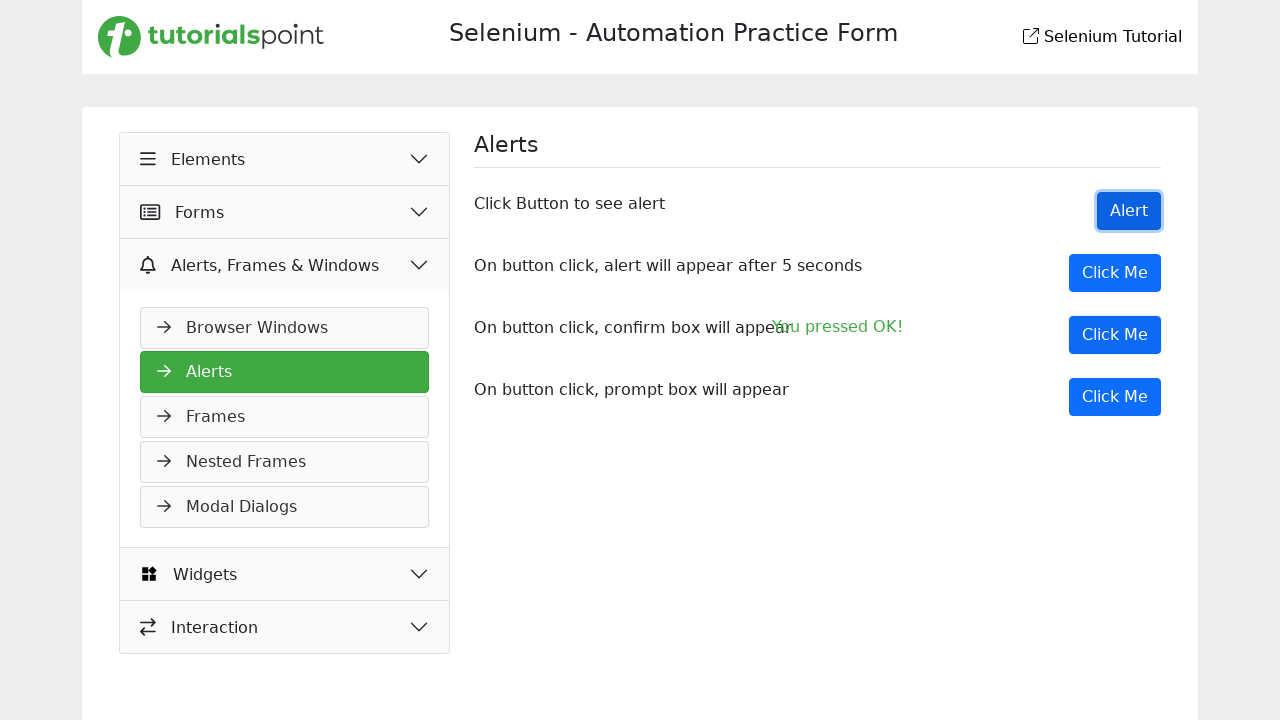

Set up dialog handler to dismiss confirmation dialog
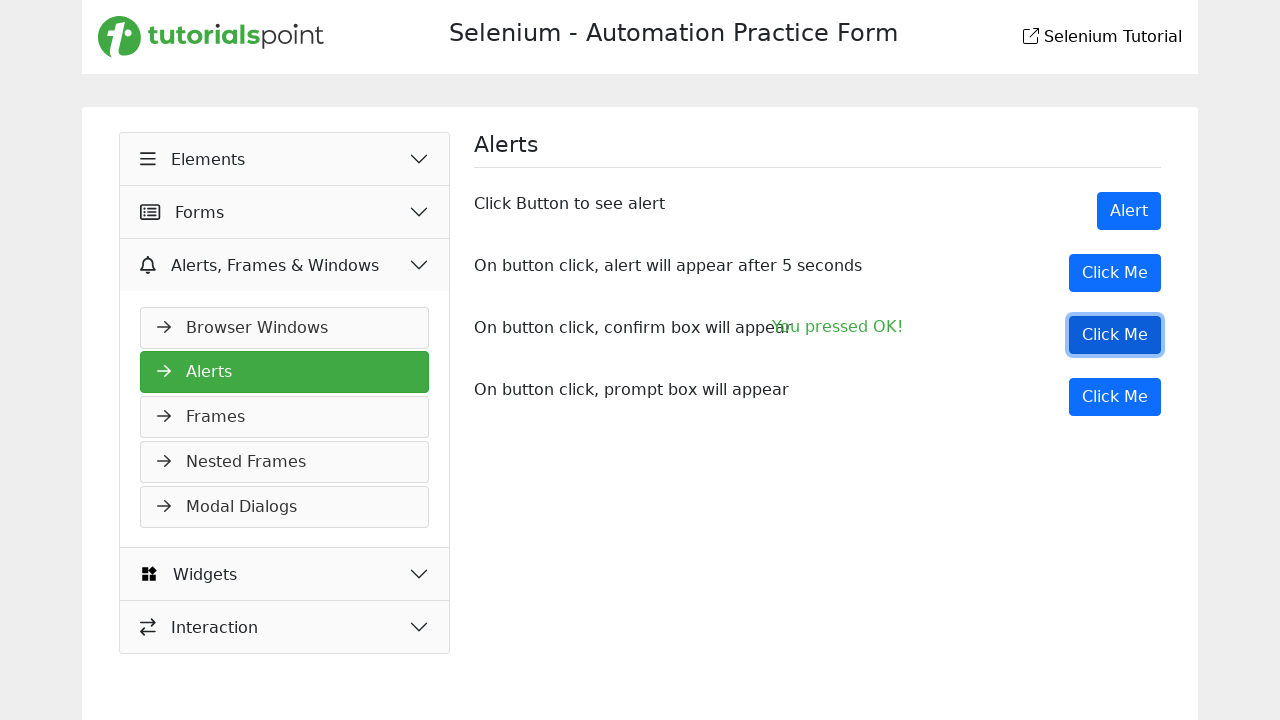

Clicked button to trigger prompt dialog at (1115, 397) on xpath=/html/body/main/div/div/div[2]/div[4]/button
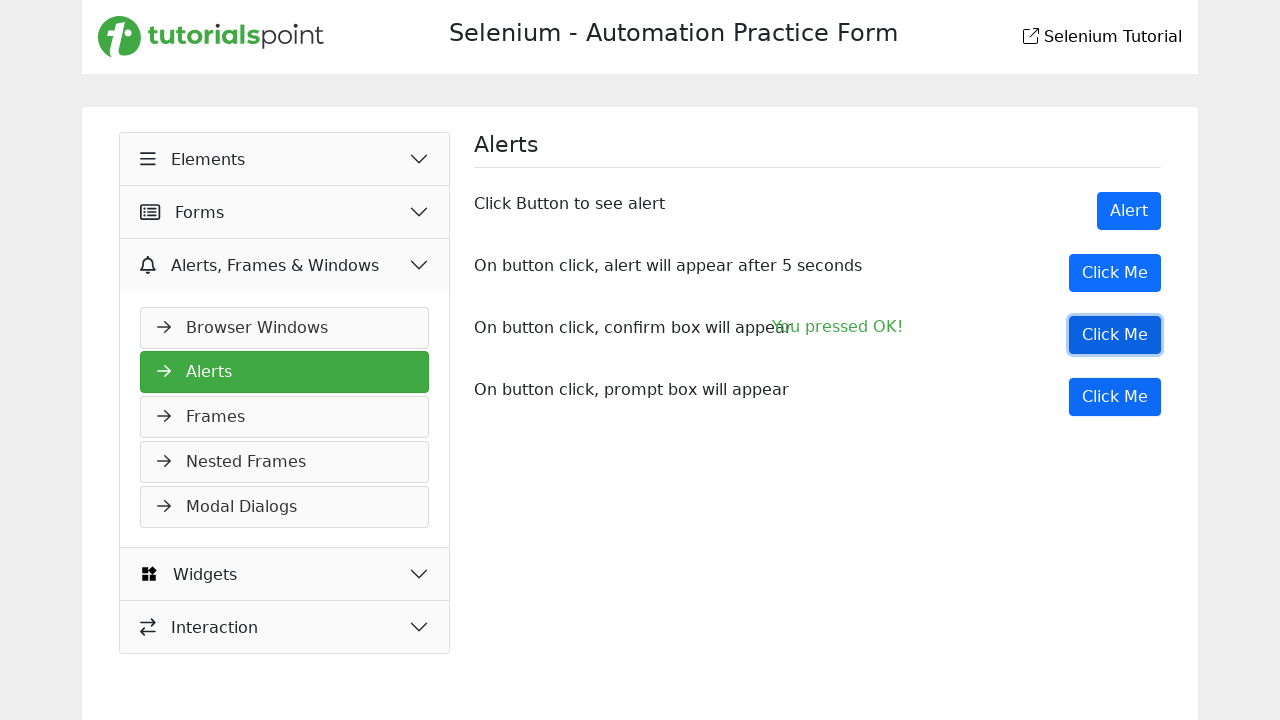

Set up dialog handler to accept prompt with text 'Darjling'
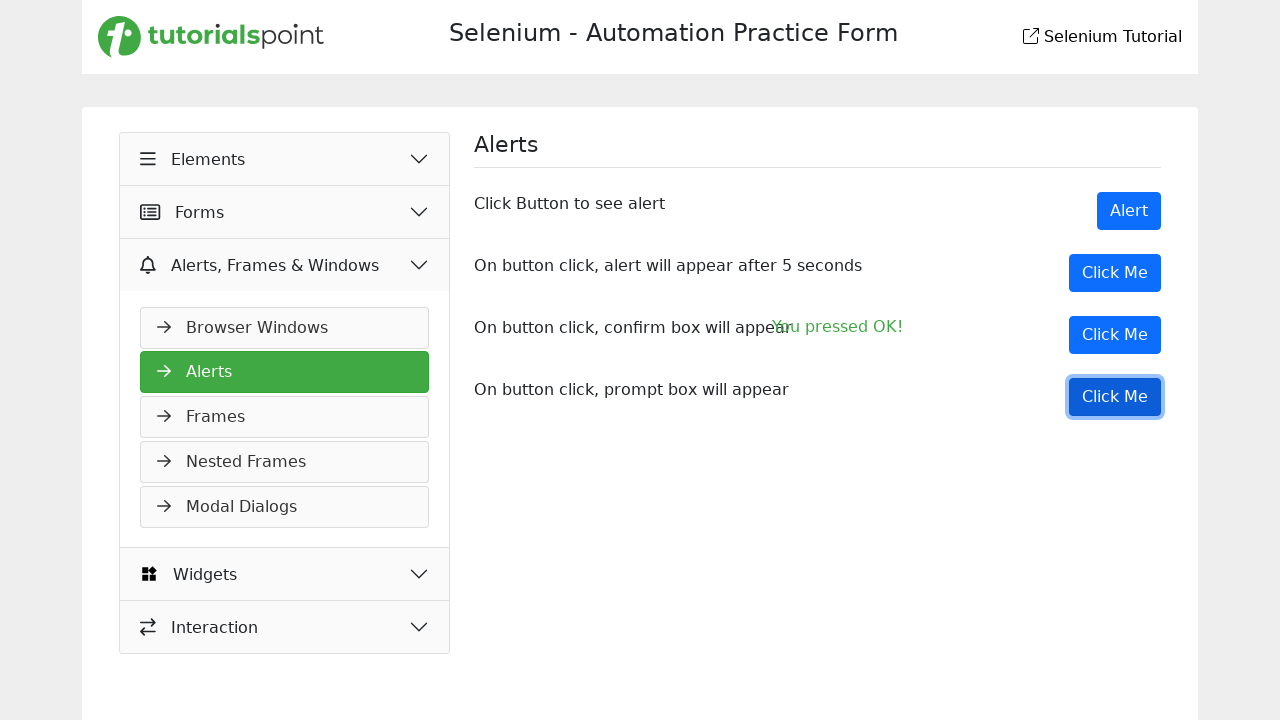

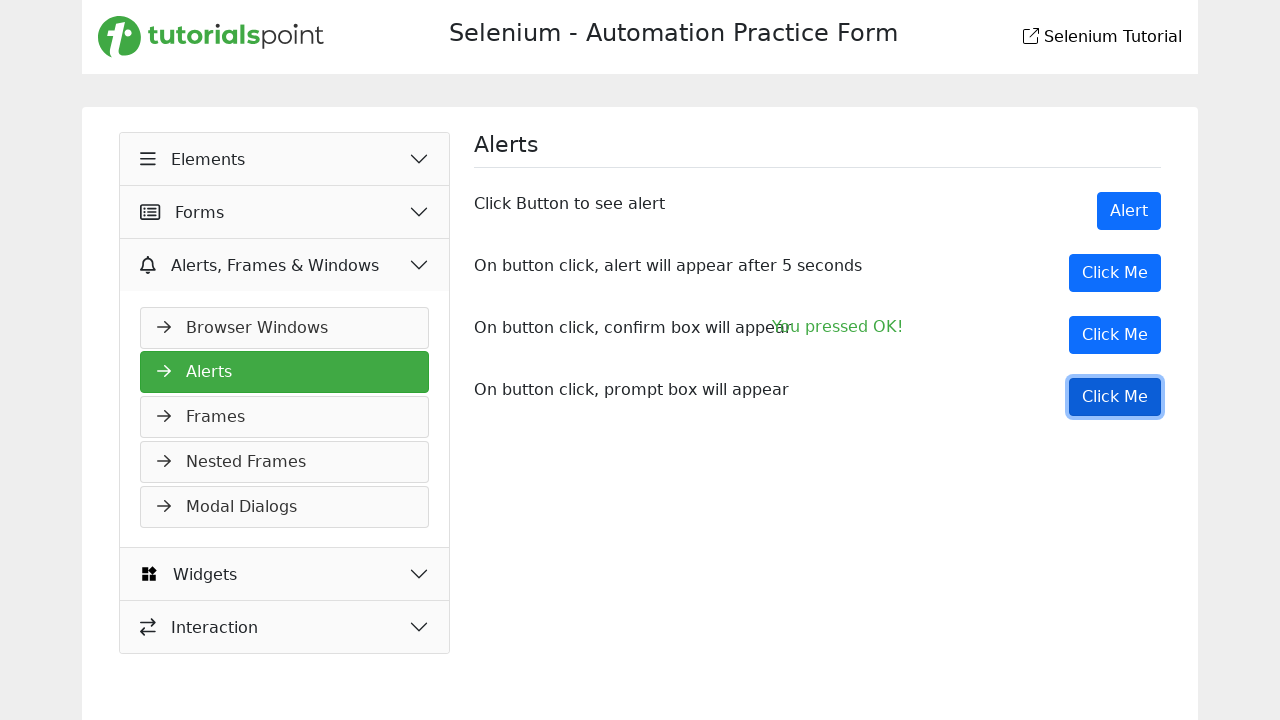